Tests drag and drop functionality by dragging element A and dropping it onto element B, then verifying the text labels have swapped positions

Starting URL: https://the-internet.herokuapp.com/drag_and_drop

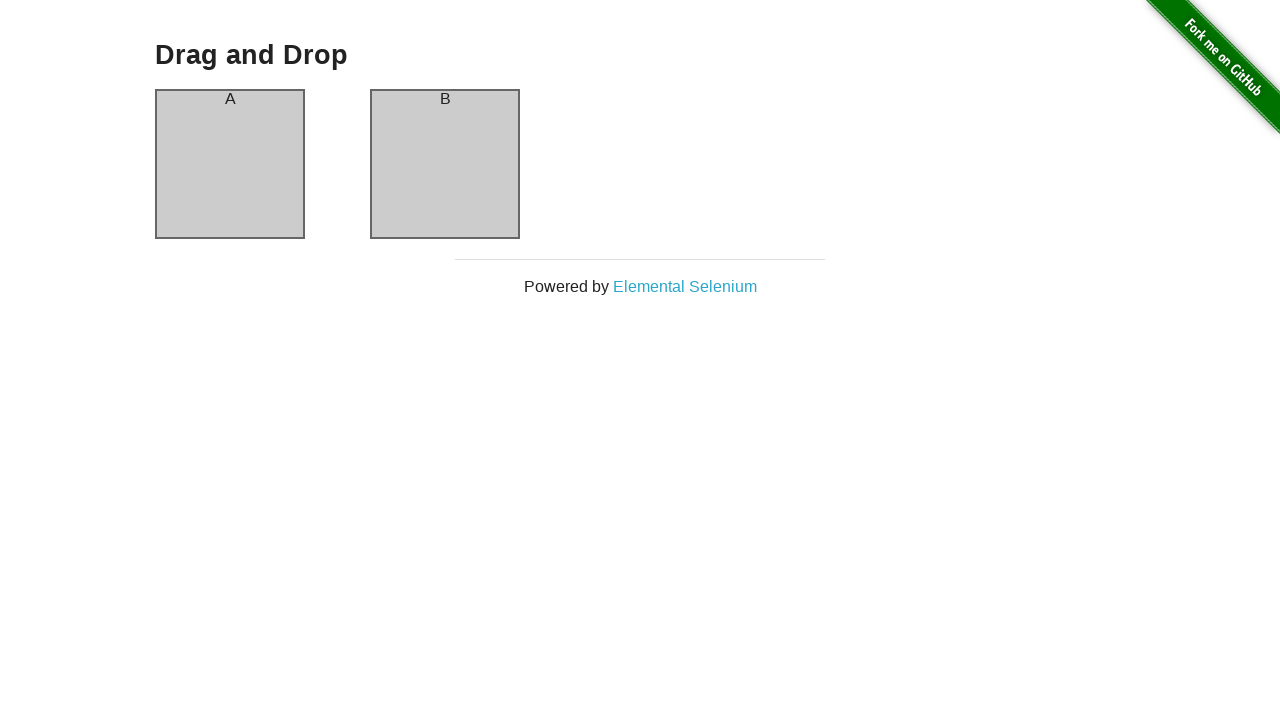

Located source element (column A)
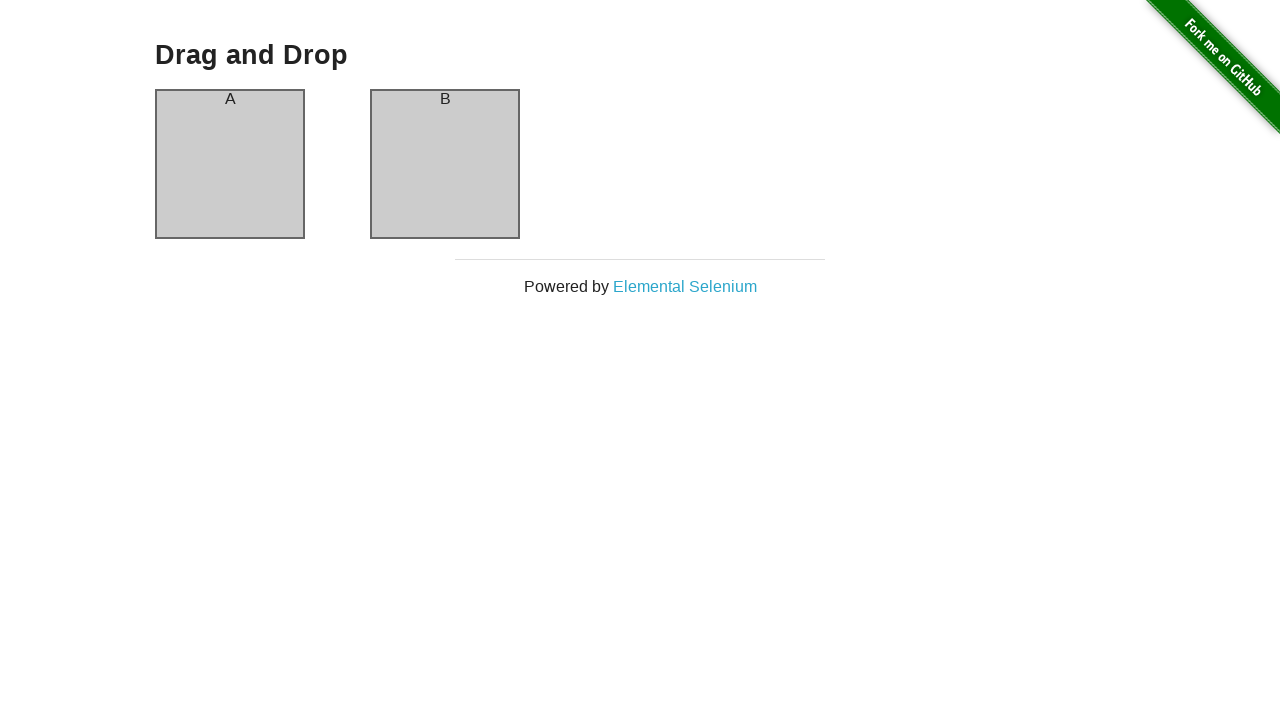

Located target element (column B)
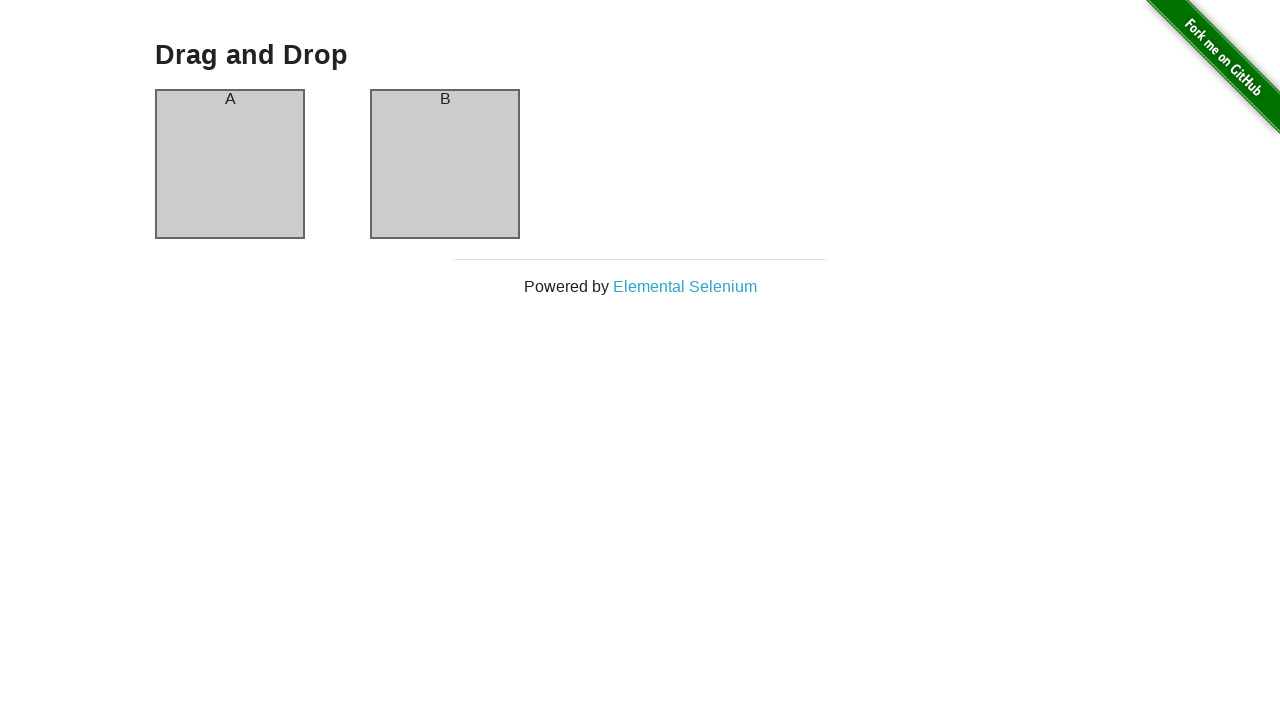

Dragged column A and dropped it onto column B at (445, 164)
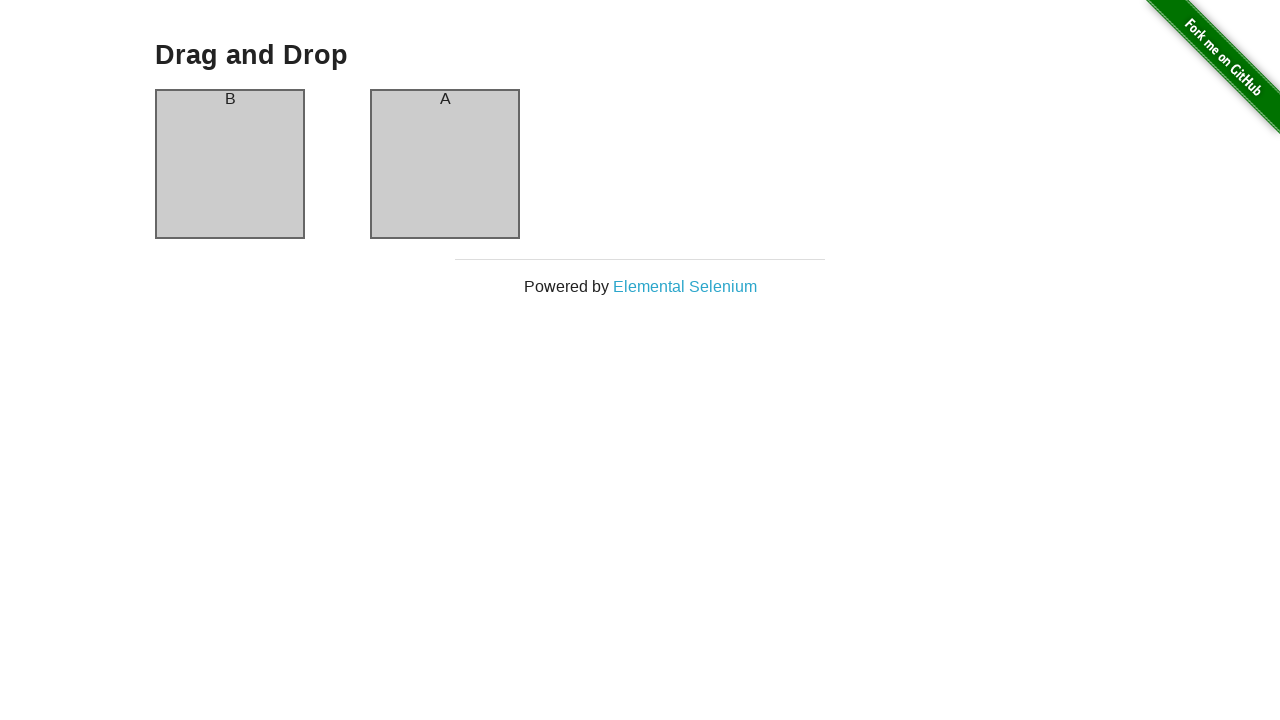

Verified that source element now contains 'B'
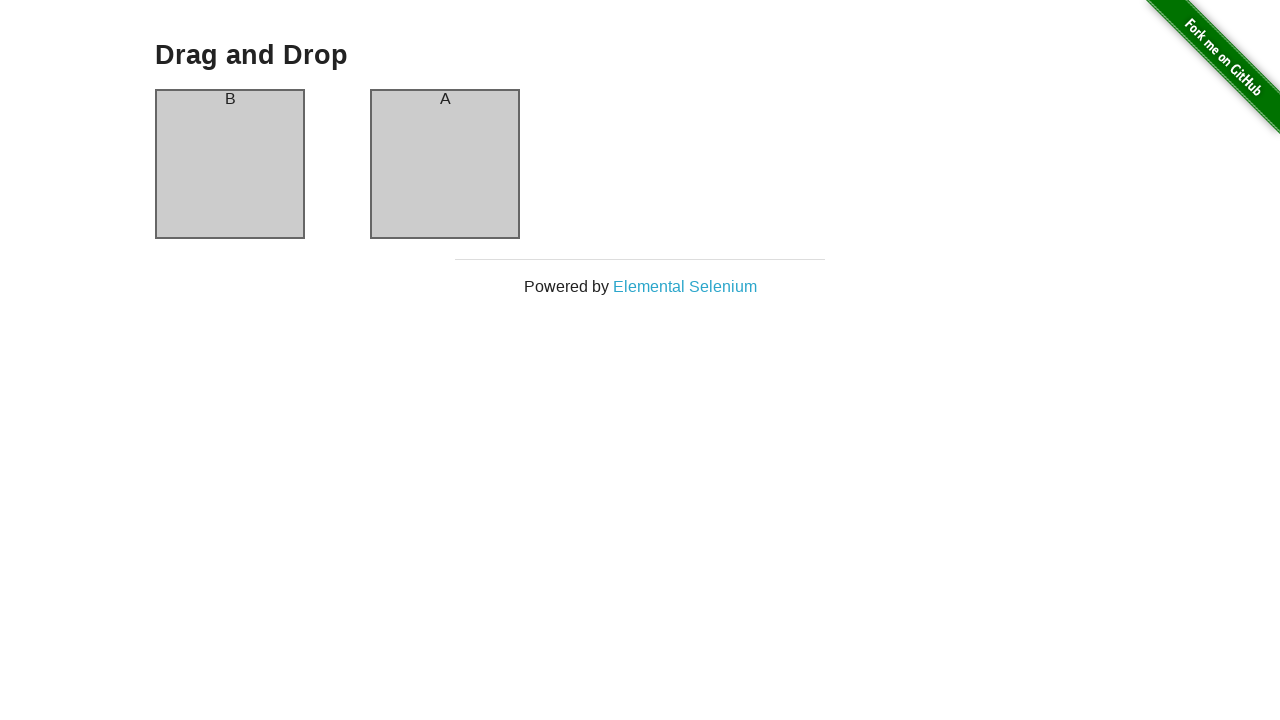

Verified that target element now contains 'A' - drag and drop test passed
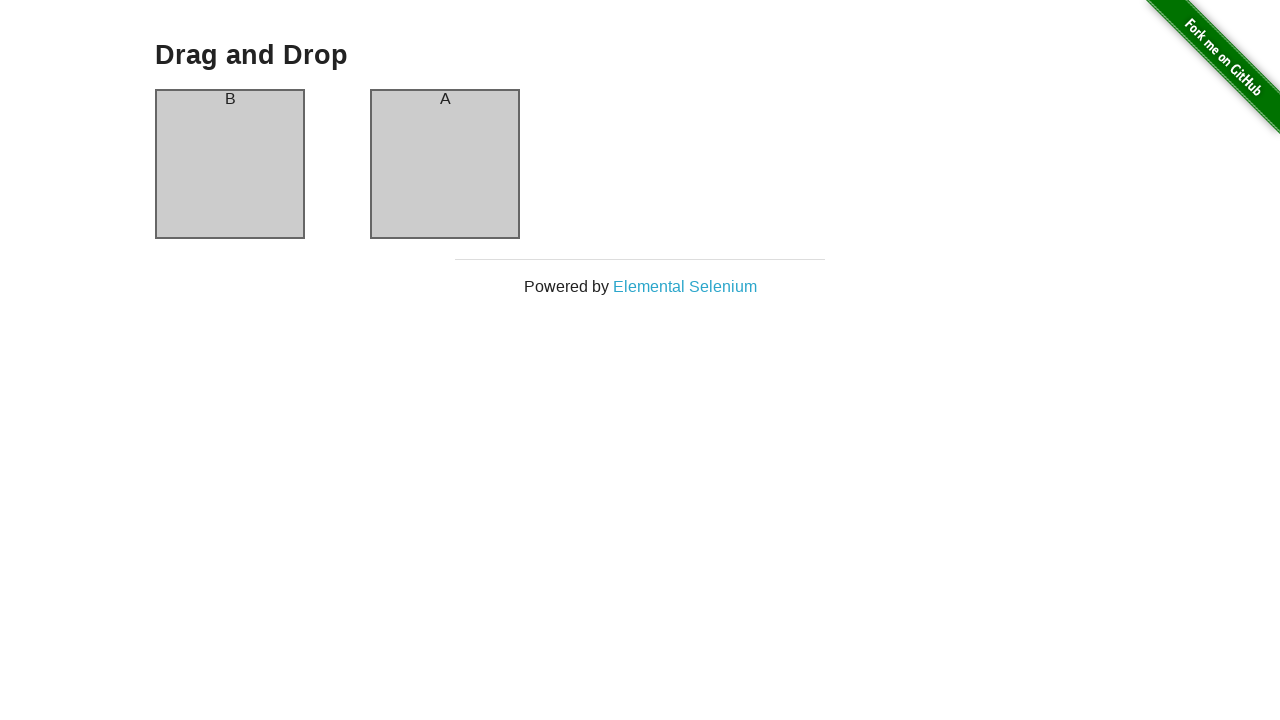

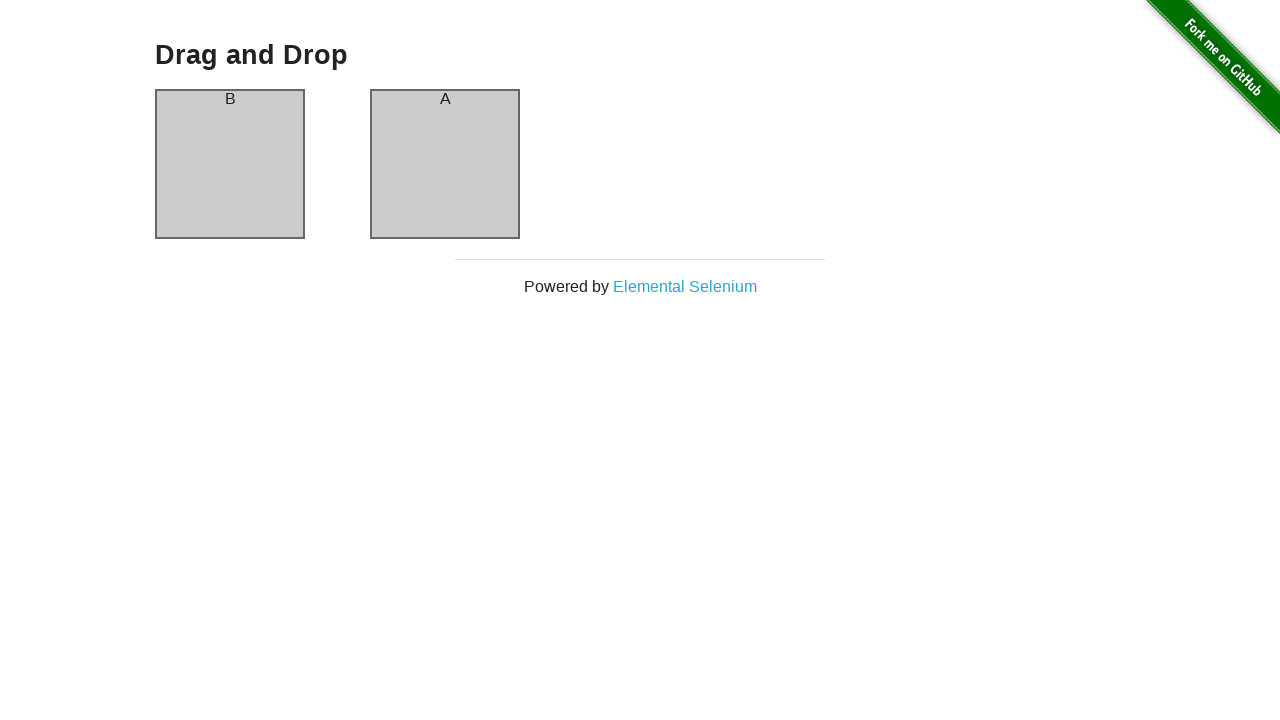